Tests radio button interaction on a registration form by selecting the "Male" gender option and verifying its state (selected, enabled, displayed)

Starting URL: https://demo.automationtesting.in/Register.html

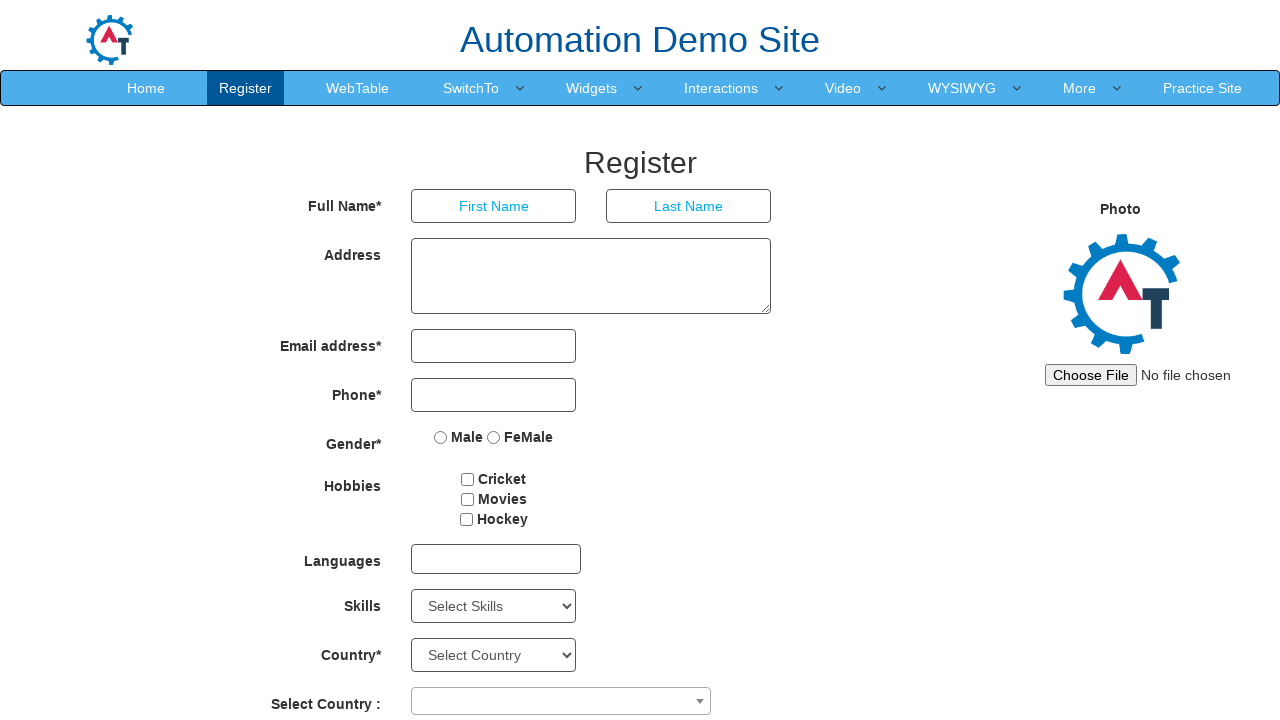

Clicked on the Male radio button at (441, 437) on input[value='Male']
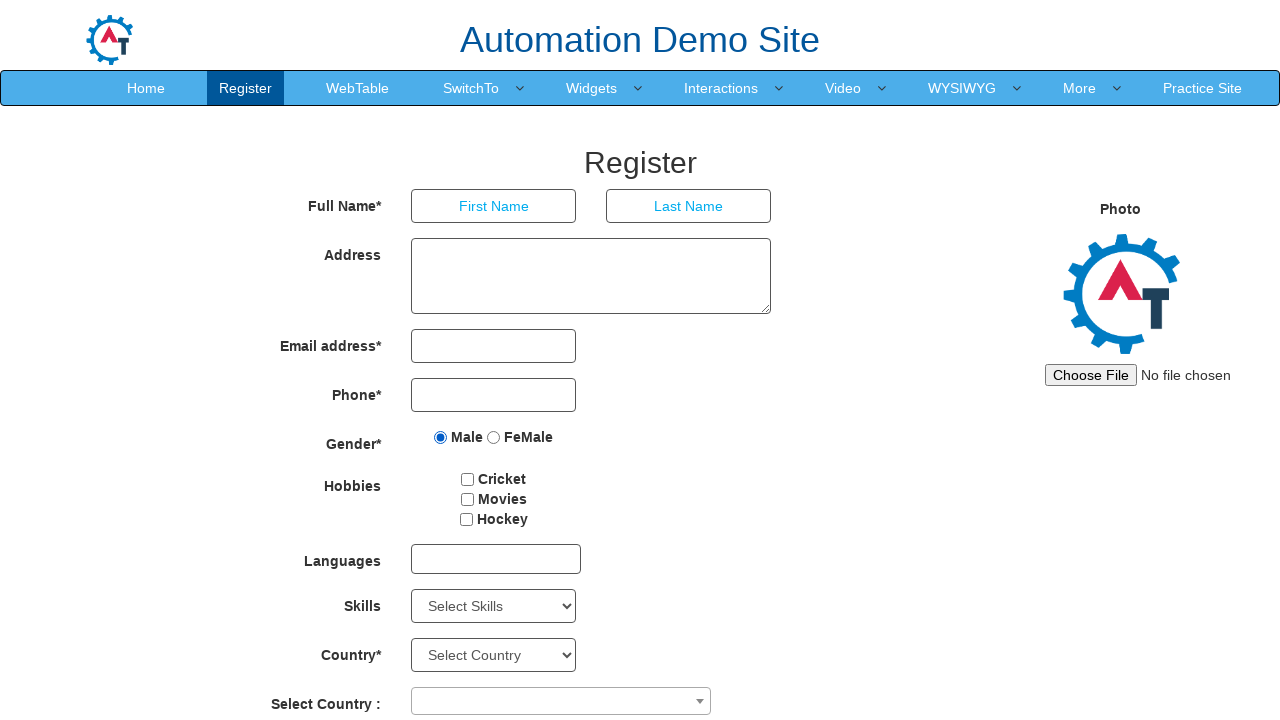

Located the Male radio button element
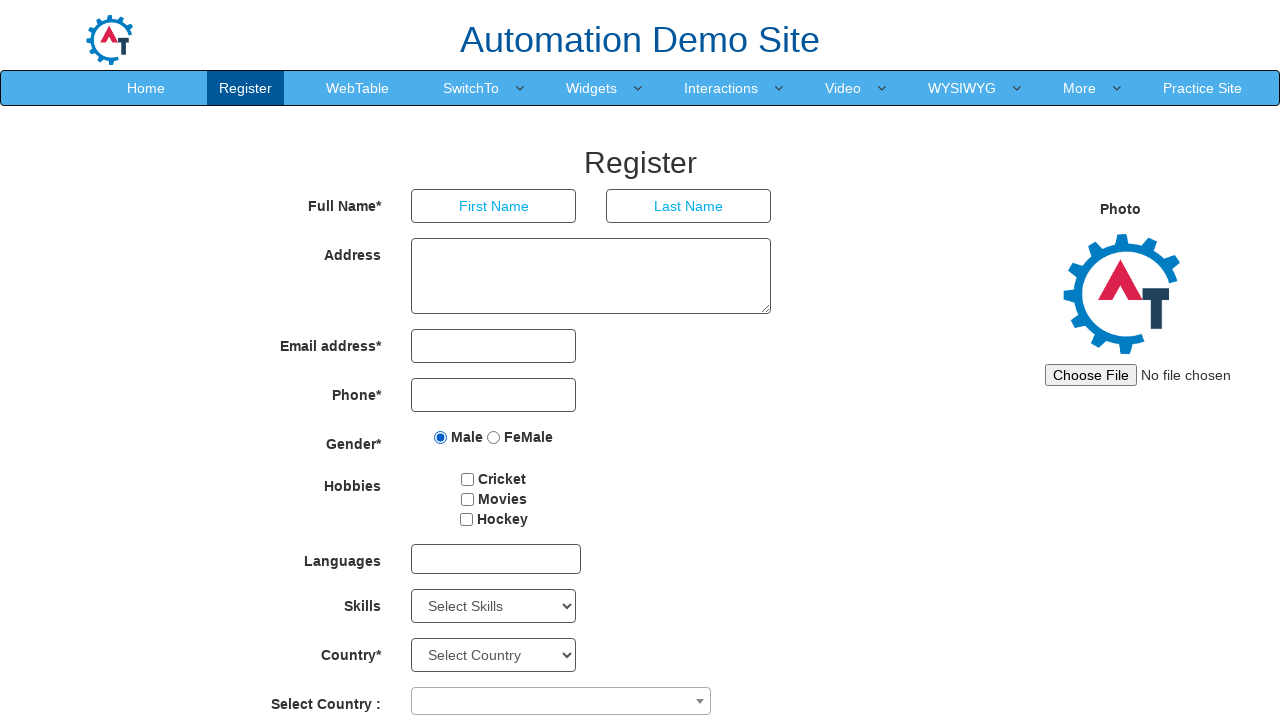

Male radio button is visible and ready
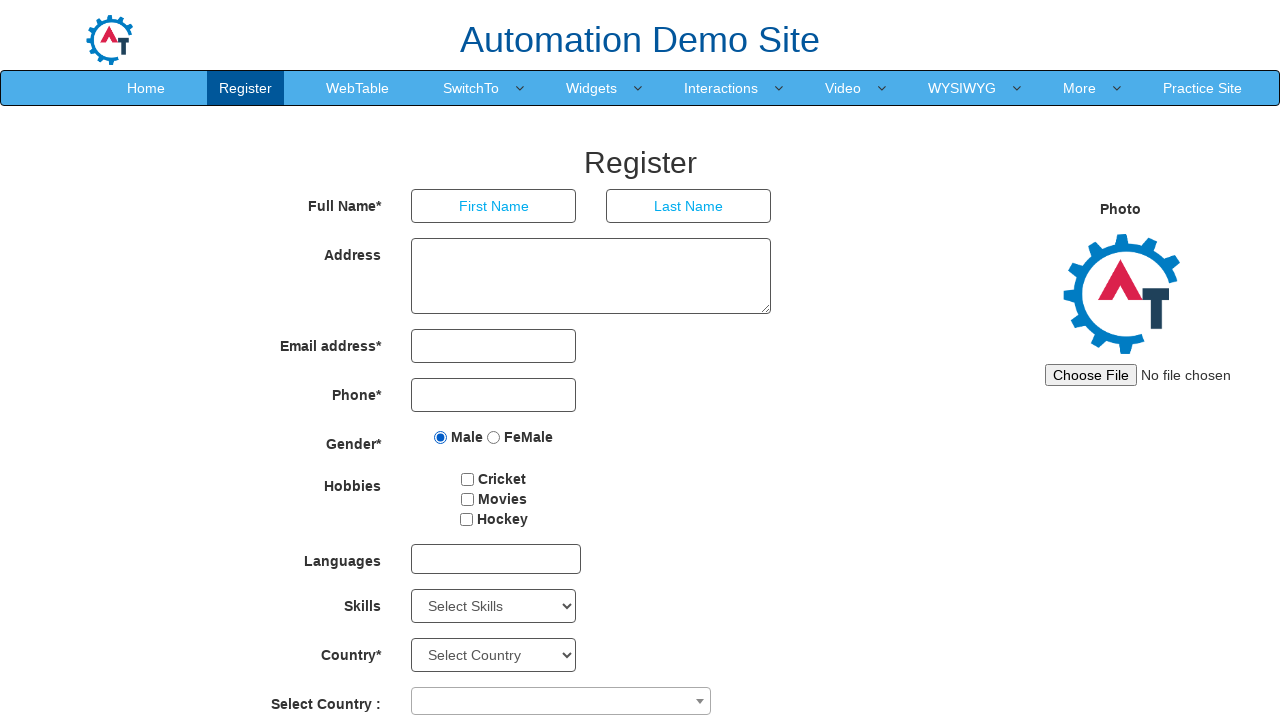

Verified that the Male radio button is selected
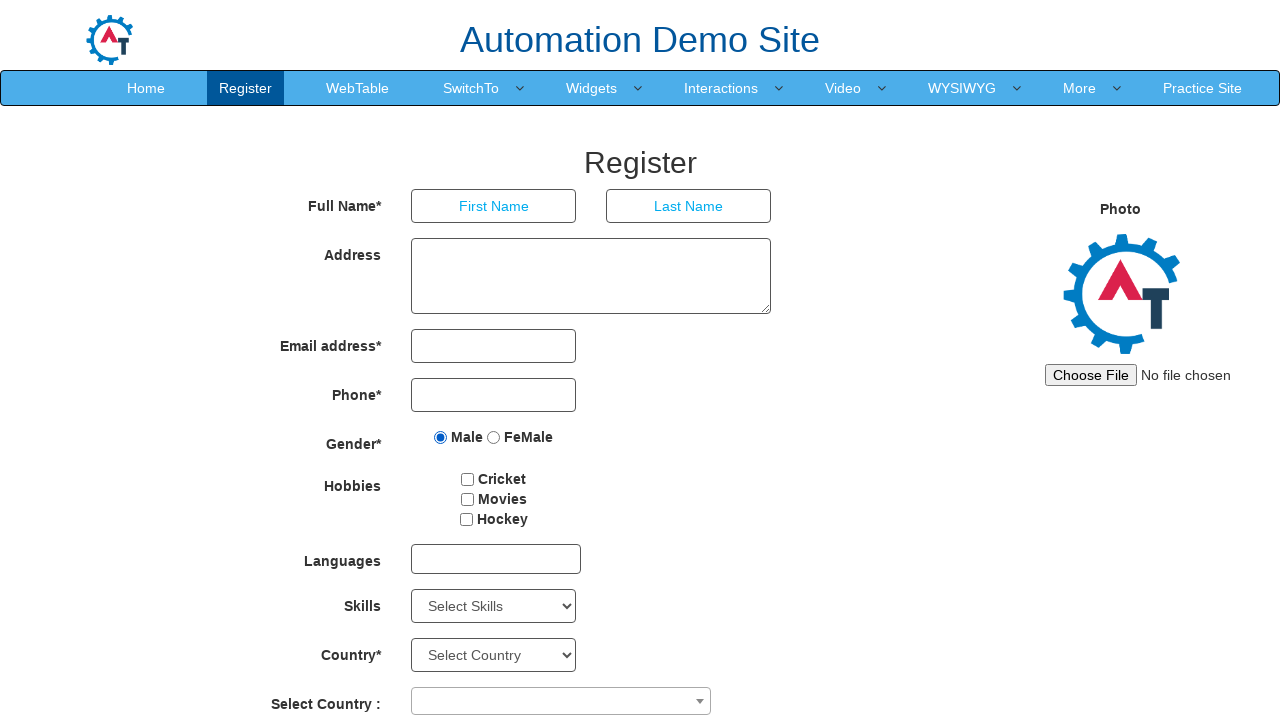

Verified that the Male radio button is enabled
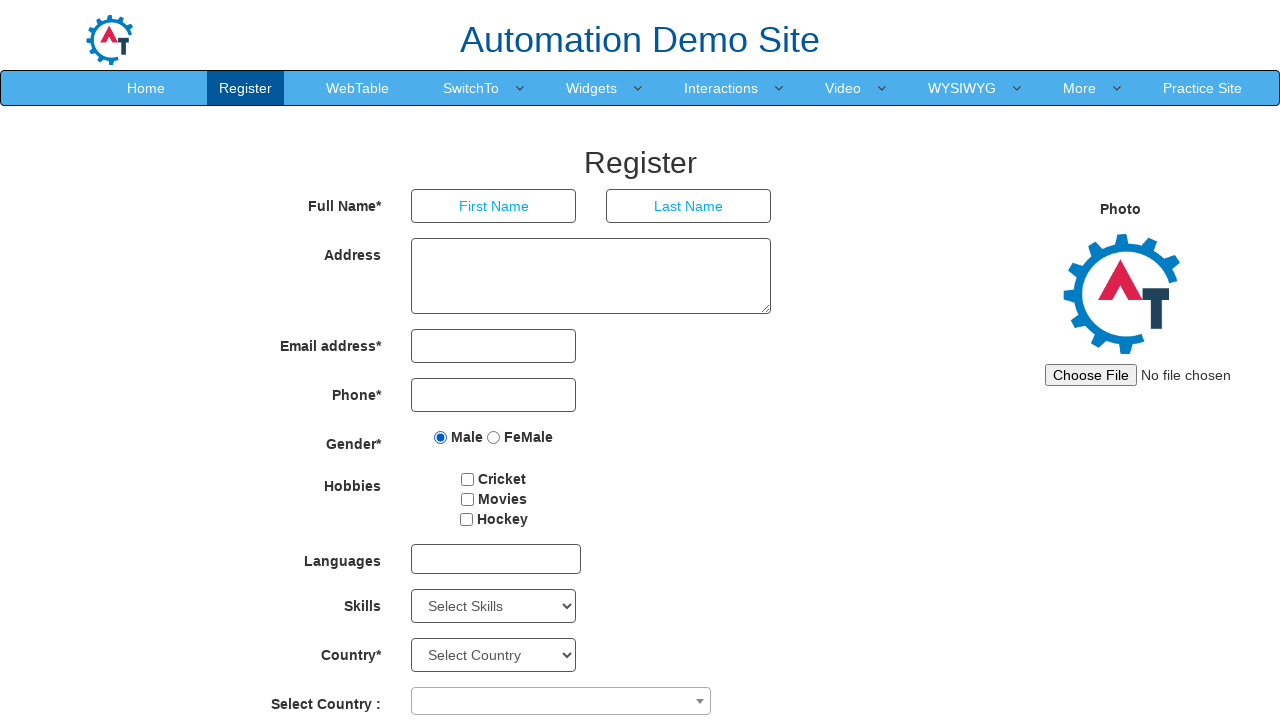

Verified that the Male radio button is visible
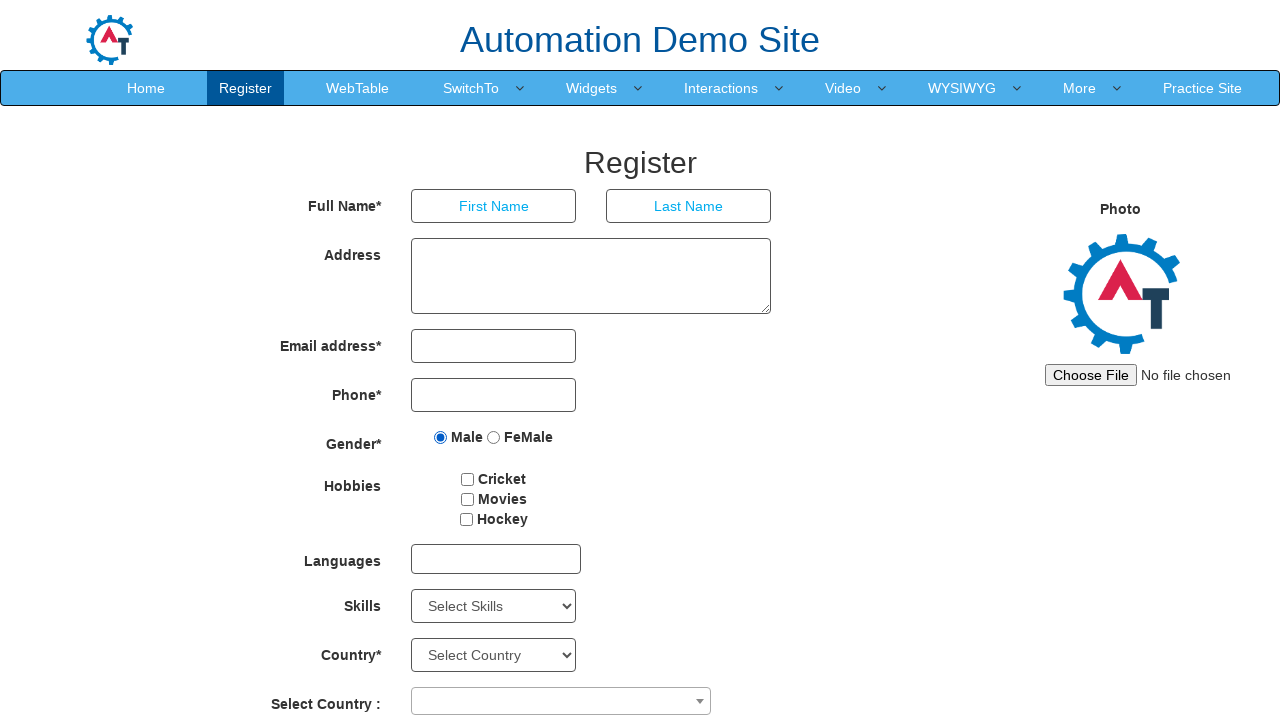

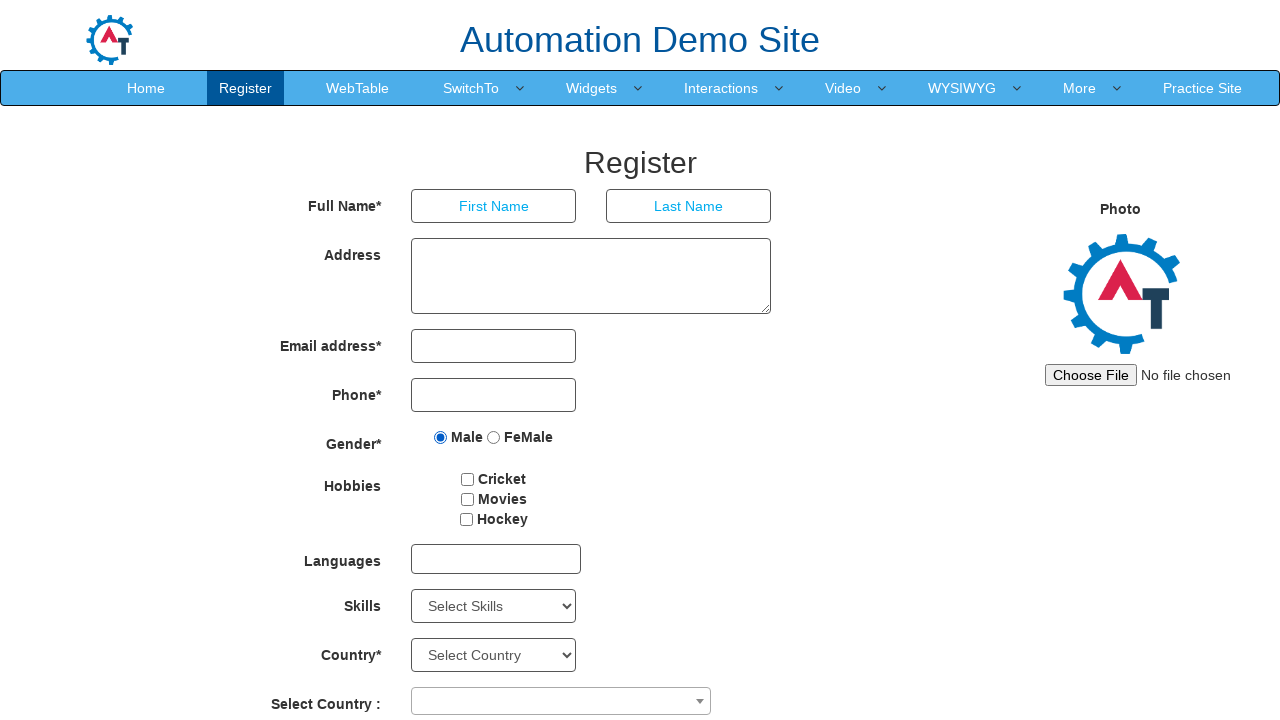